Tests the practice form on demoqa.com by filling out personal information fields including first name, last name, email, gender selection, mobile number, and current address.

Starting URL: https://demoqa.com/automation-practice-form

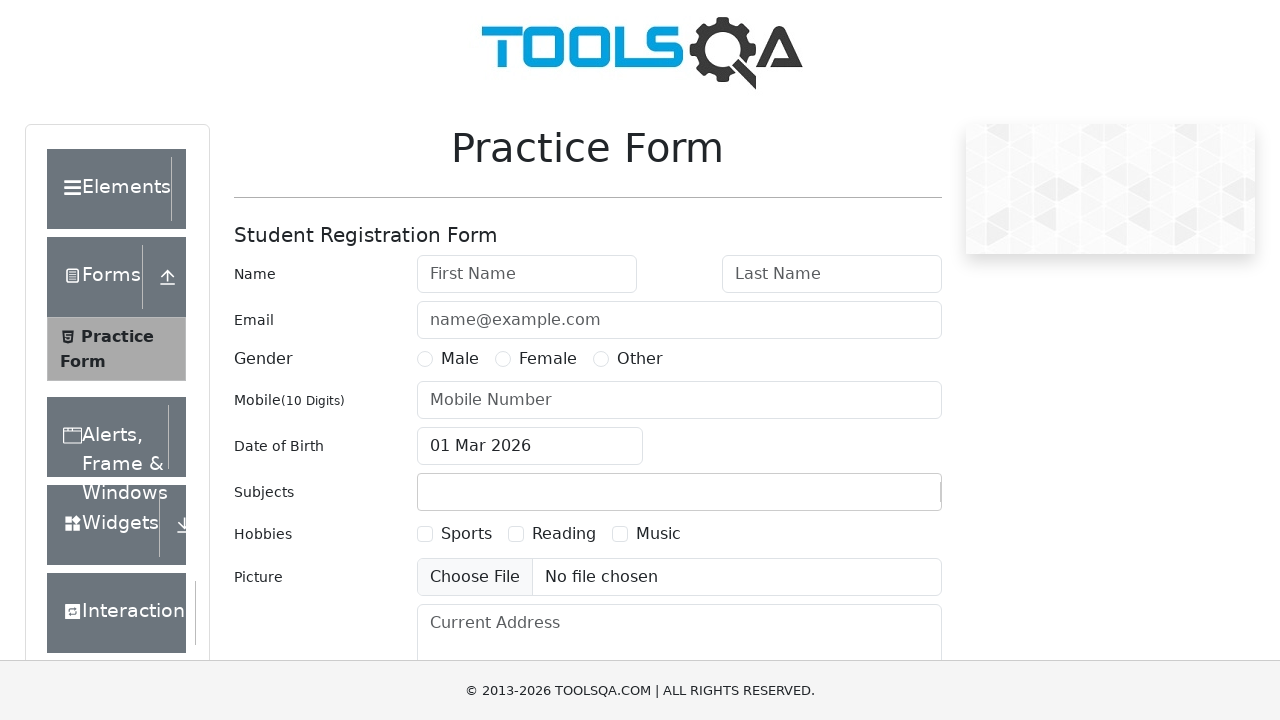

Filled first name field with 'arvind' on #firstName
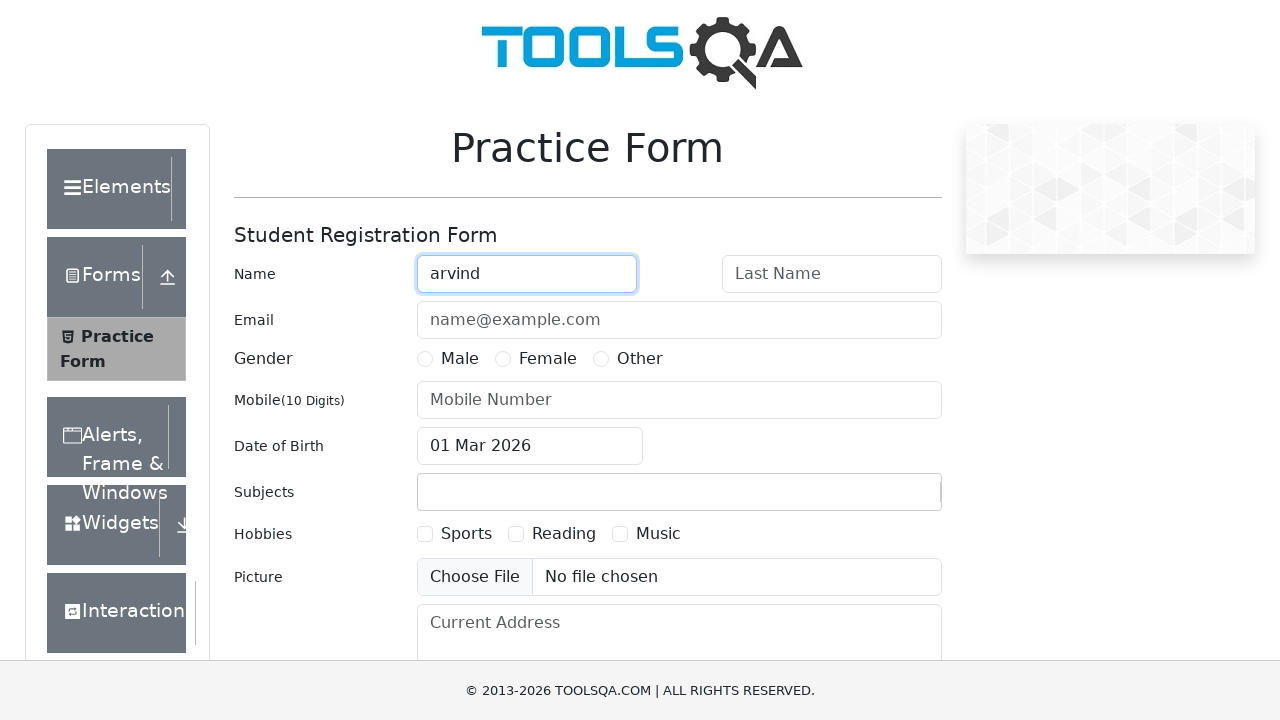

Filled last name field with 'pareek' on #lastName
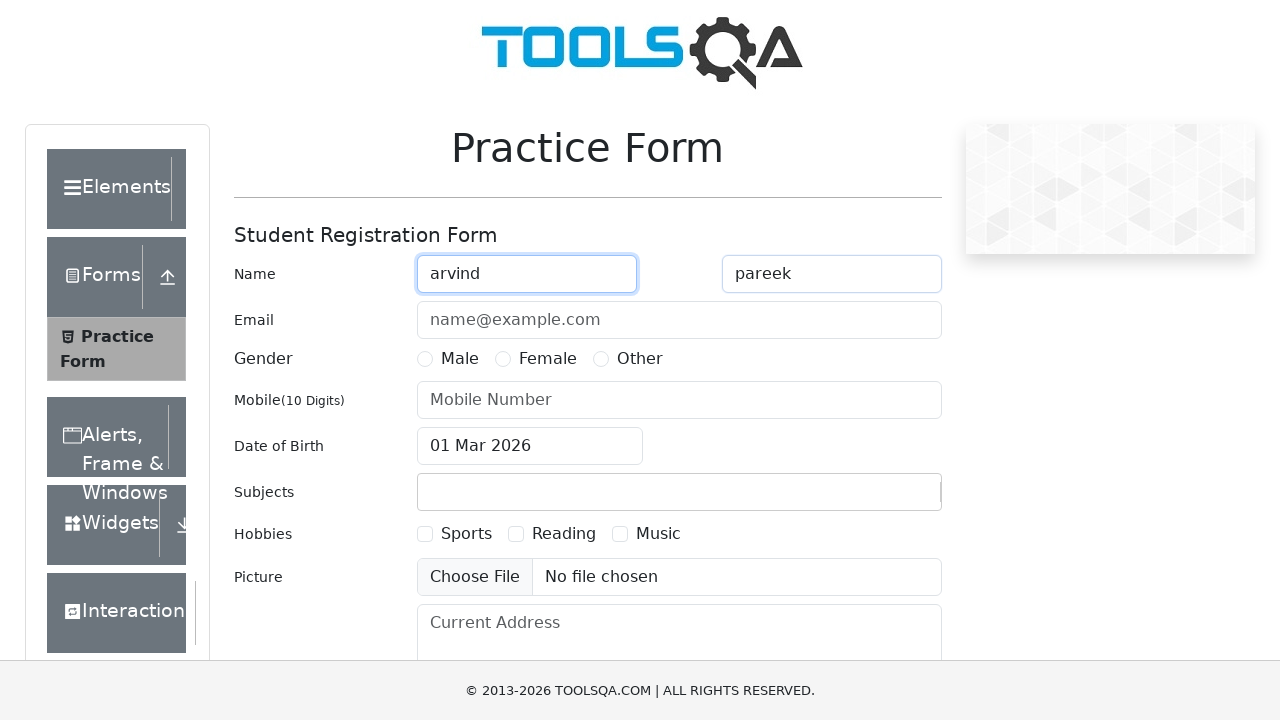

Filled email field with 'abc@gmai.com' on #userEmail
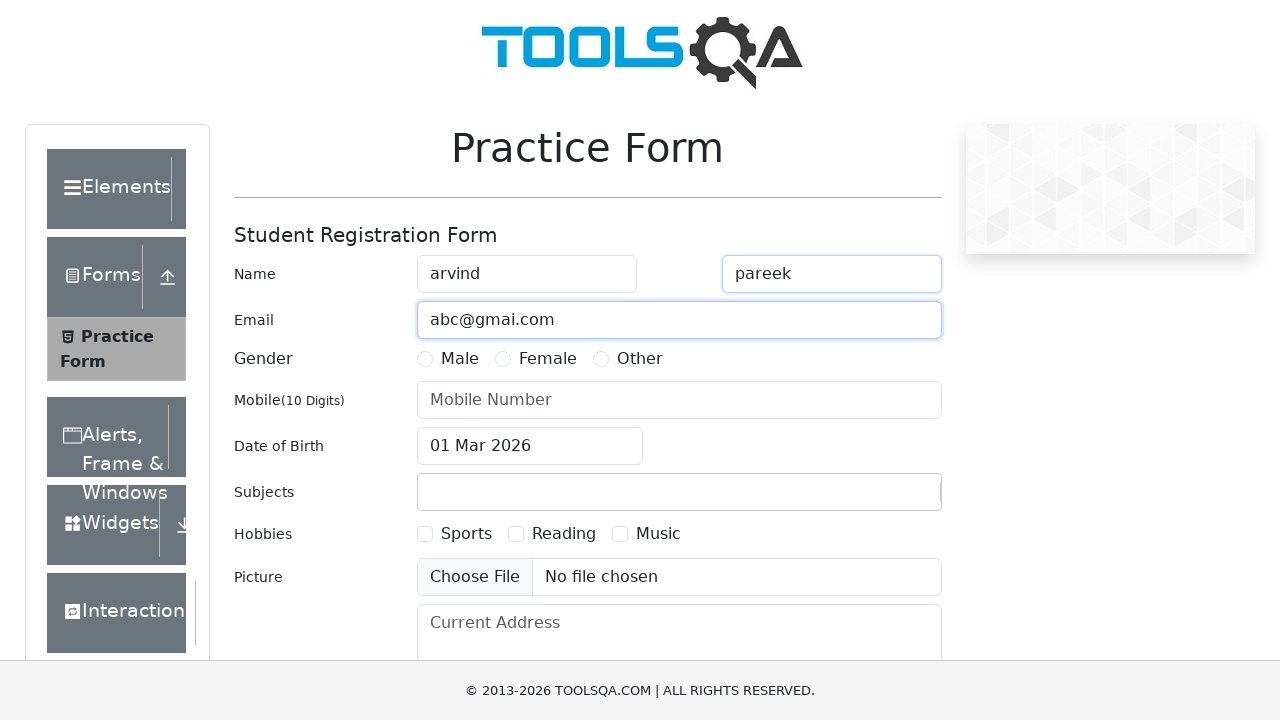

Selected Male gender option at (460, 359) on label[for='gender-radio-1']
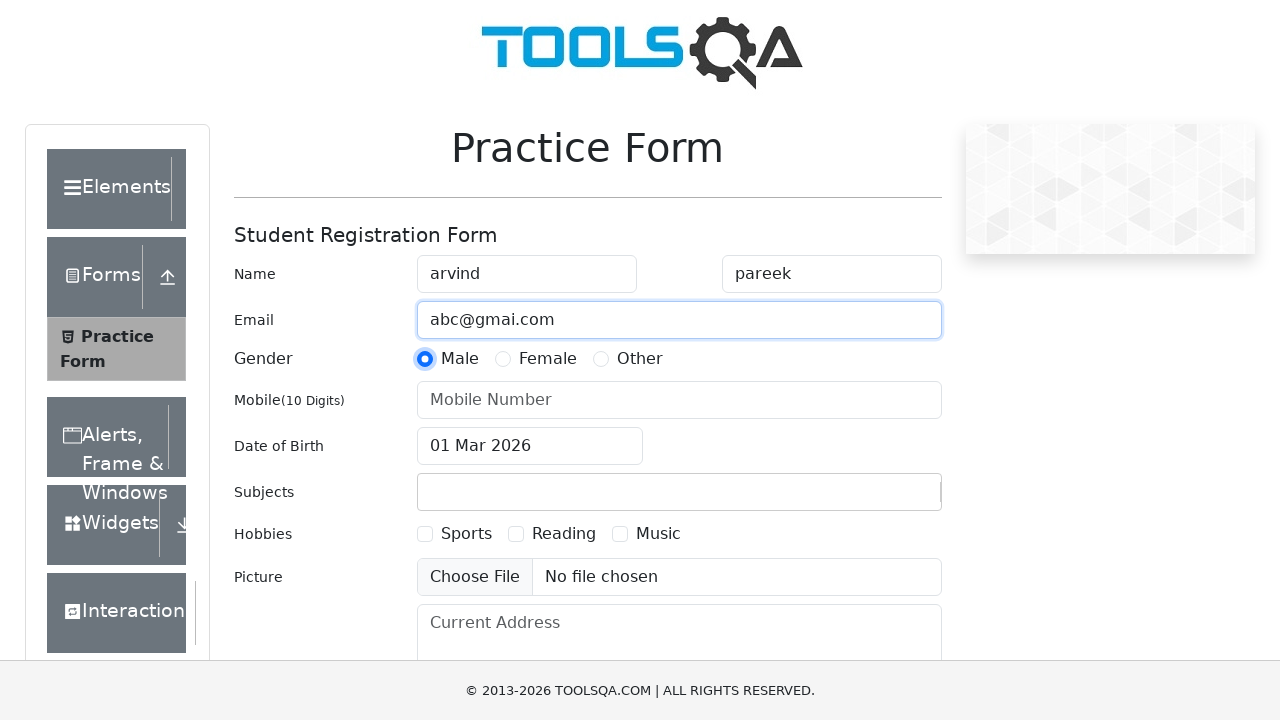

Scrolled to mobile number field
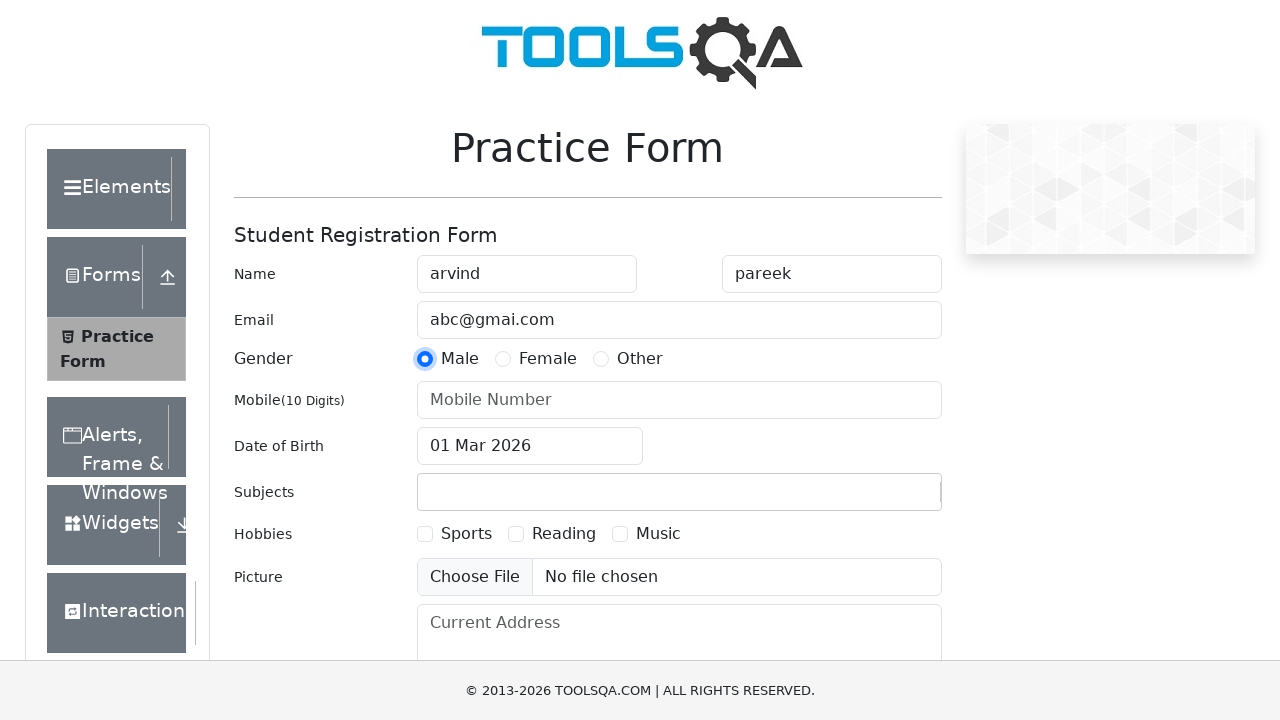

Filled mobile number field with '1234567890' on #userNumber
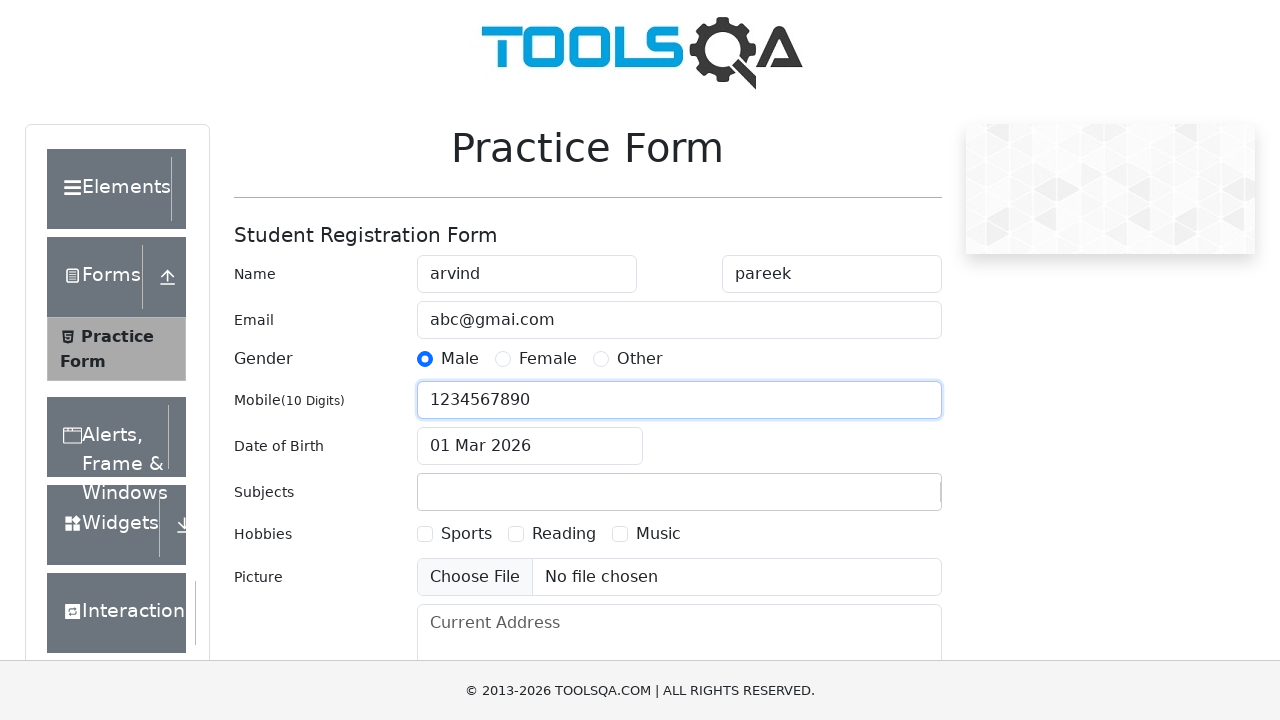

Scrolled to current address field
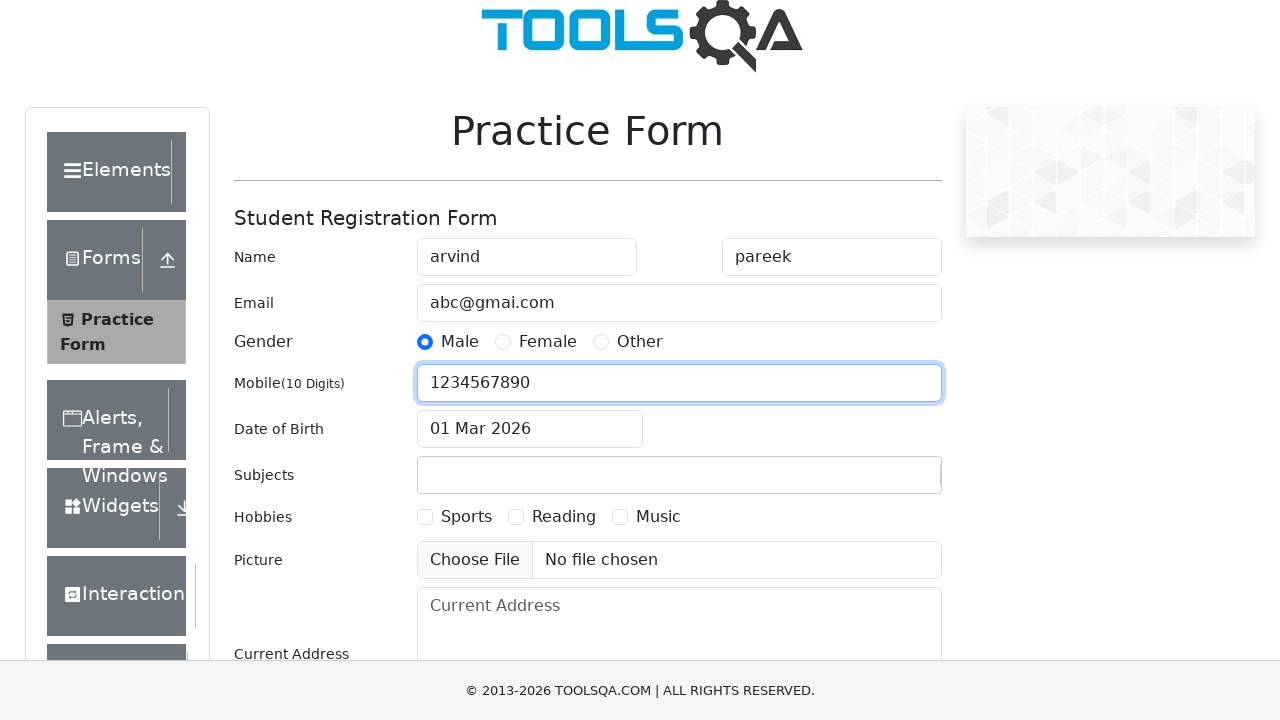

Filled current address field with 'java selenium' on #currentAddress
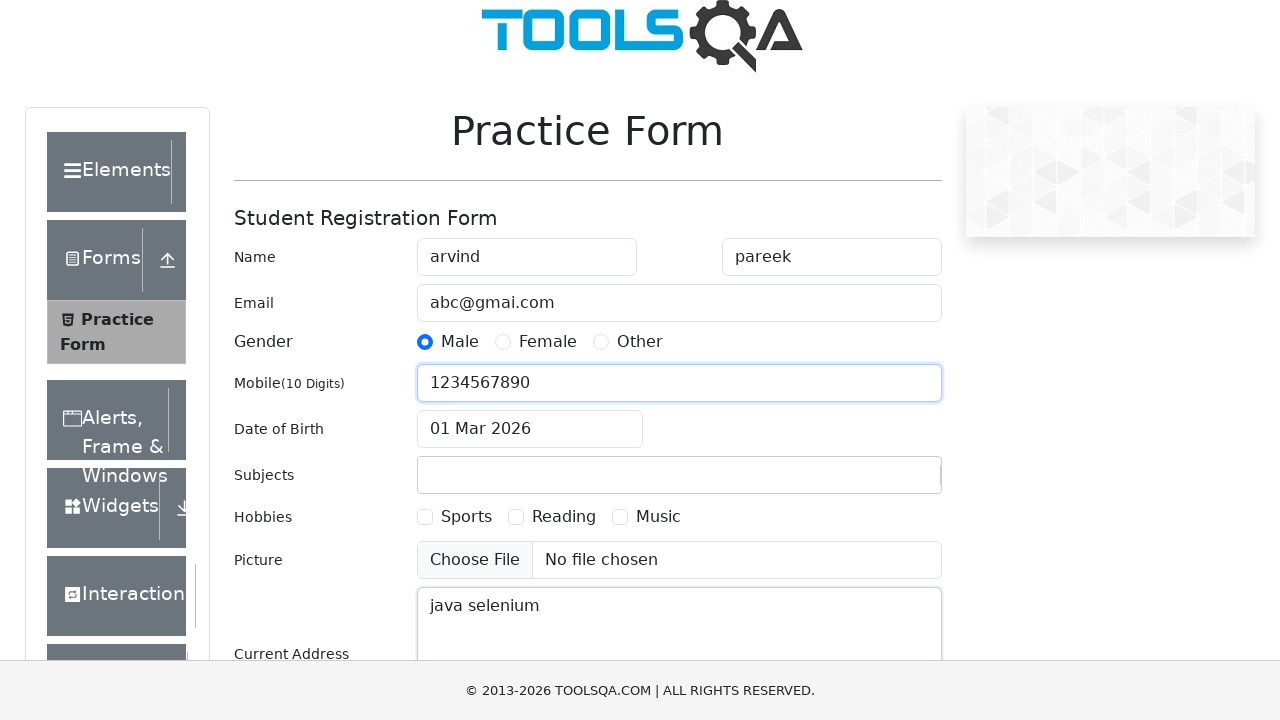

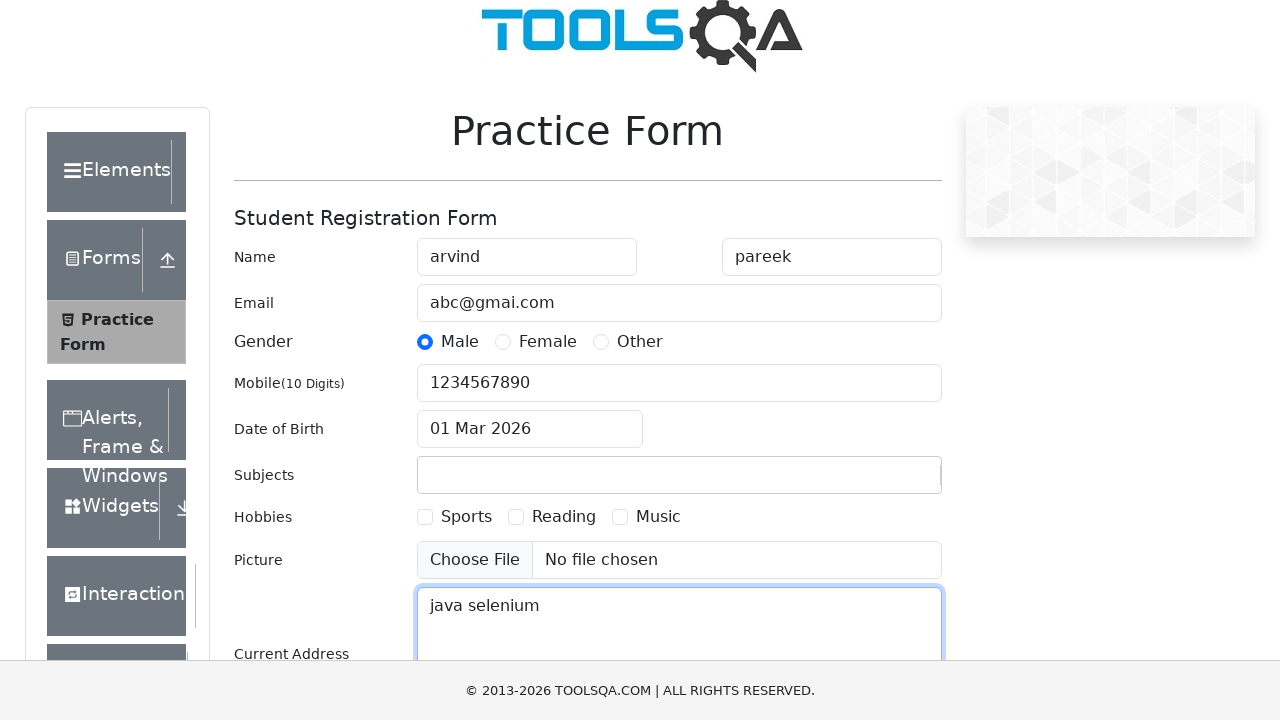